Tests search functionality on Hacker News clone by searching for "selenium" and verifying results are displayed

Starting URL: https://hackernews-seven.vercel.app

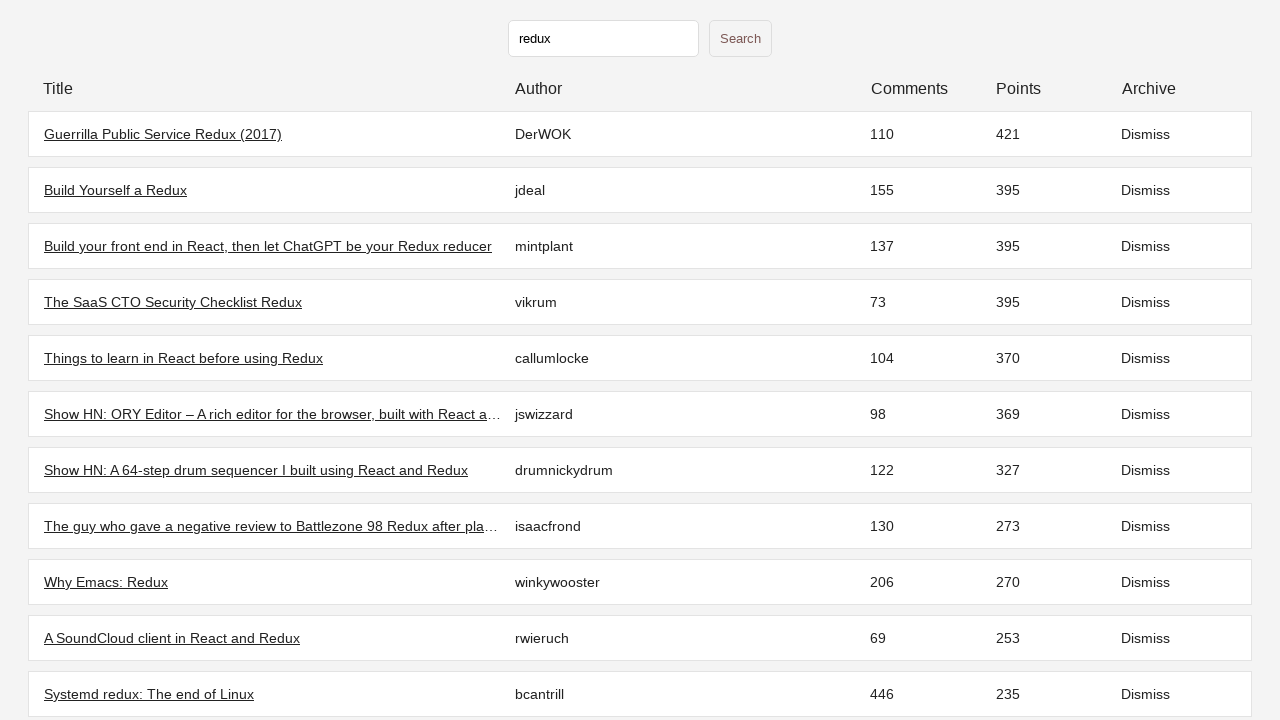

Initial stories loaded on Hacker News clone
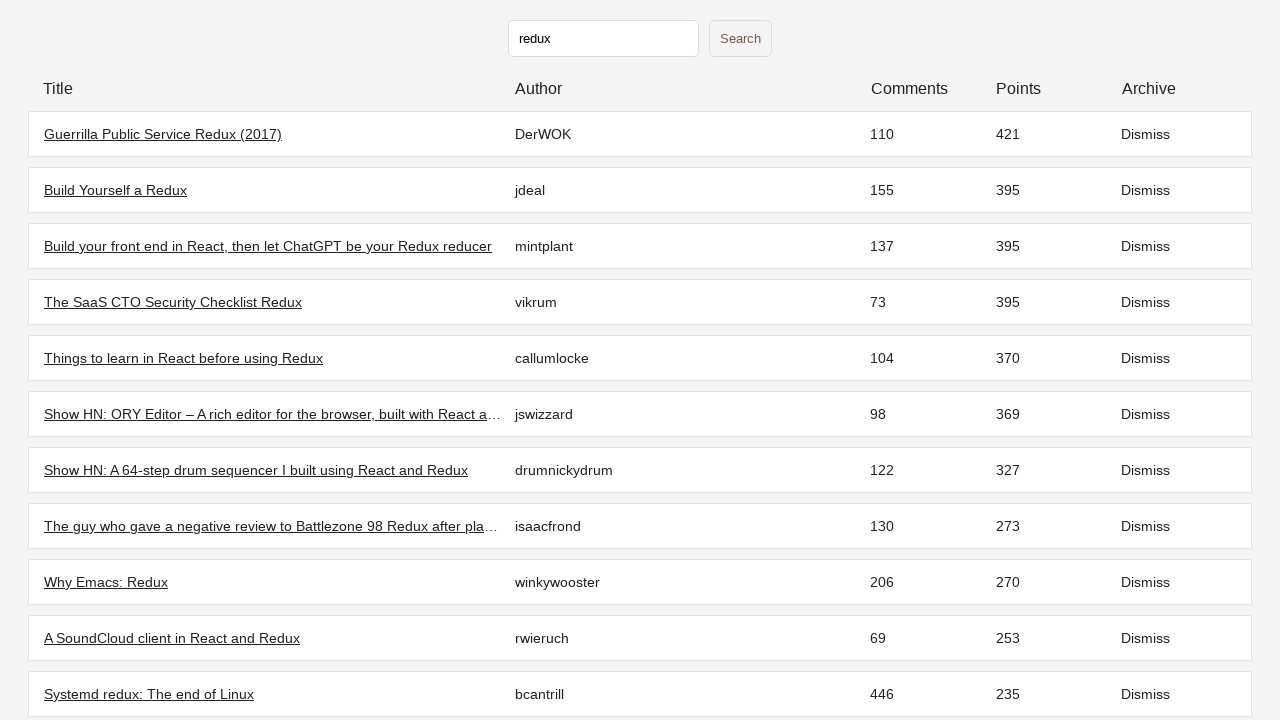

Filled search field with 'selenium' on input[type="text"]
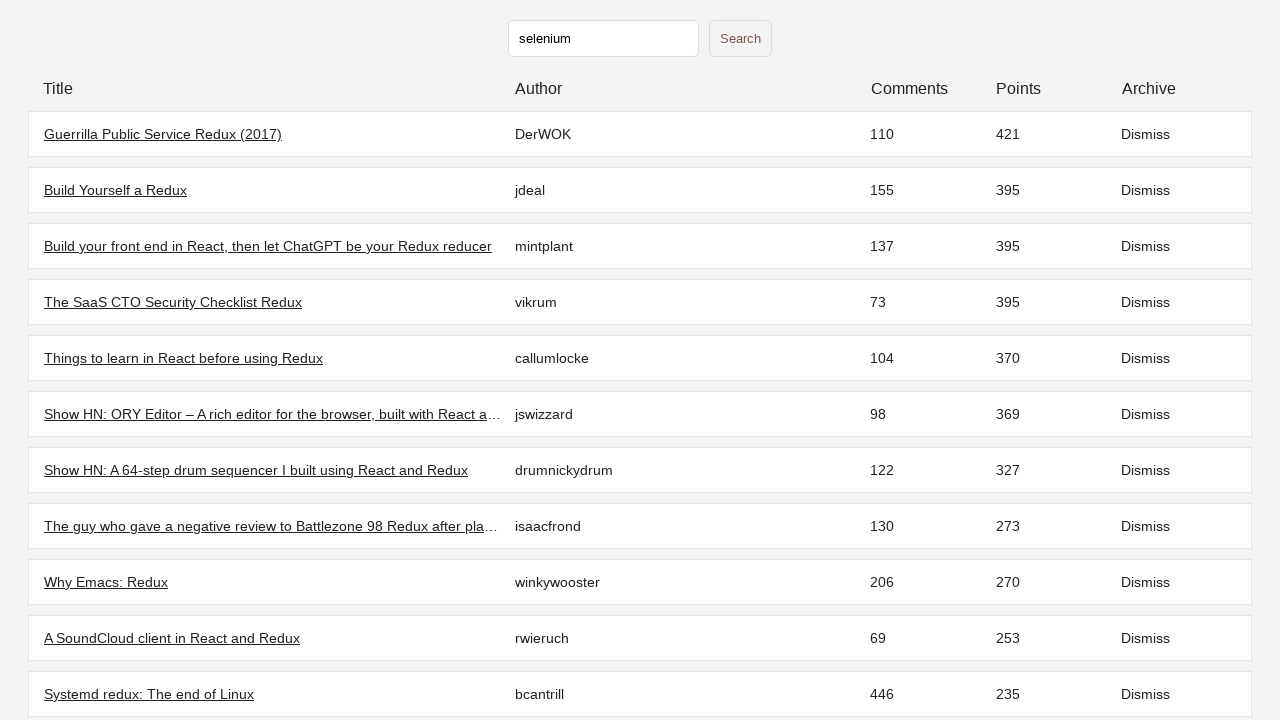

Pressed Enter to submit search query
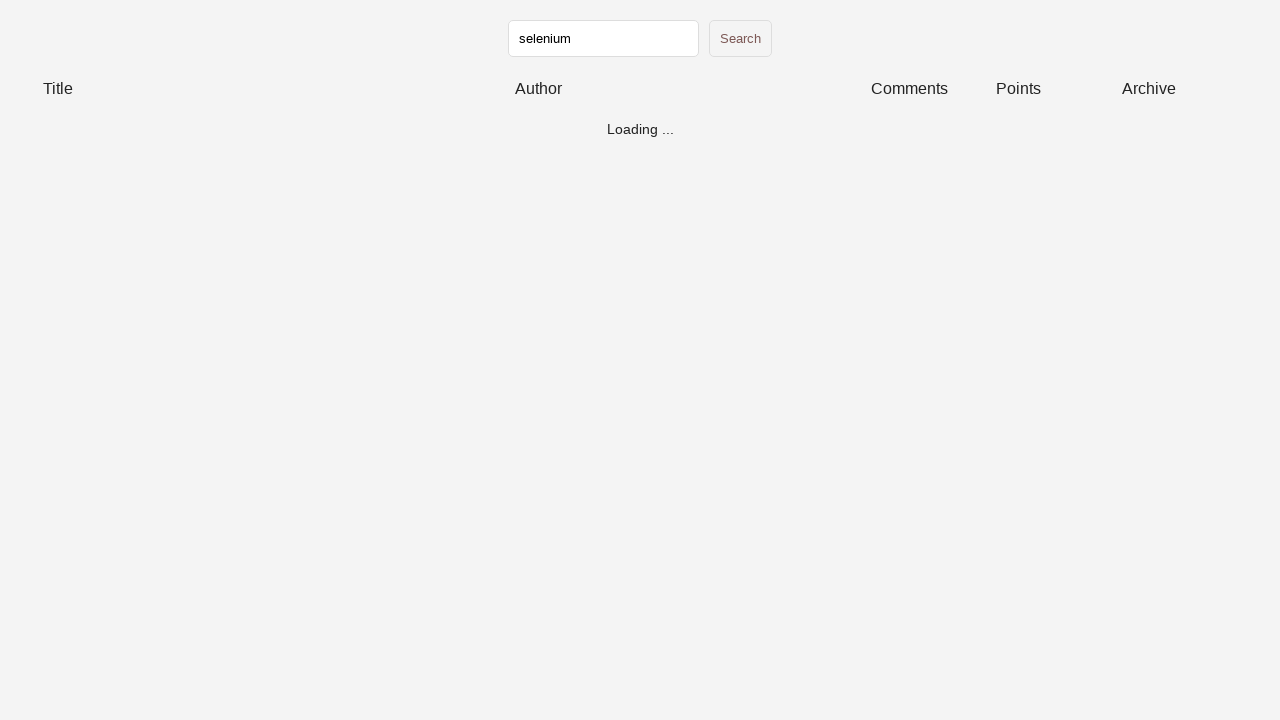

Search results loaded after searching for 'selenium'
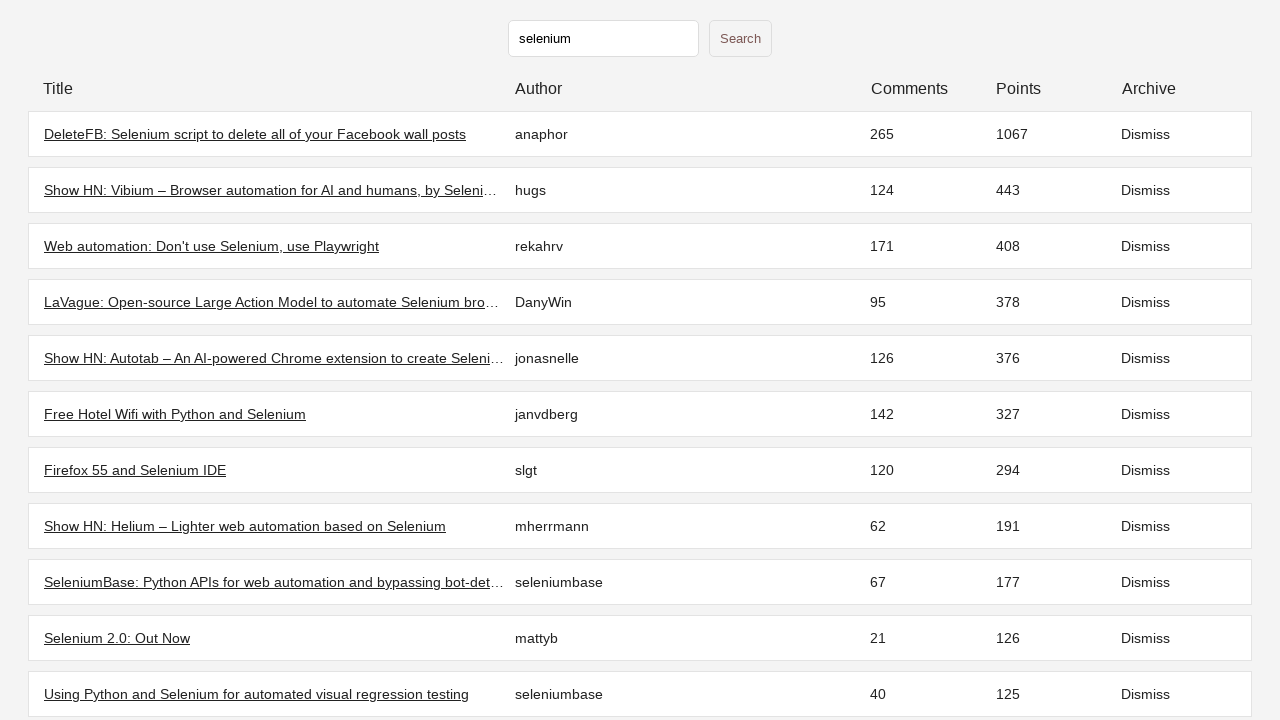

Verified at least one search result is displayed
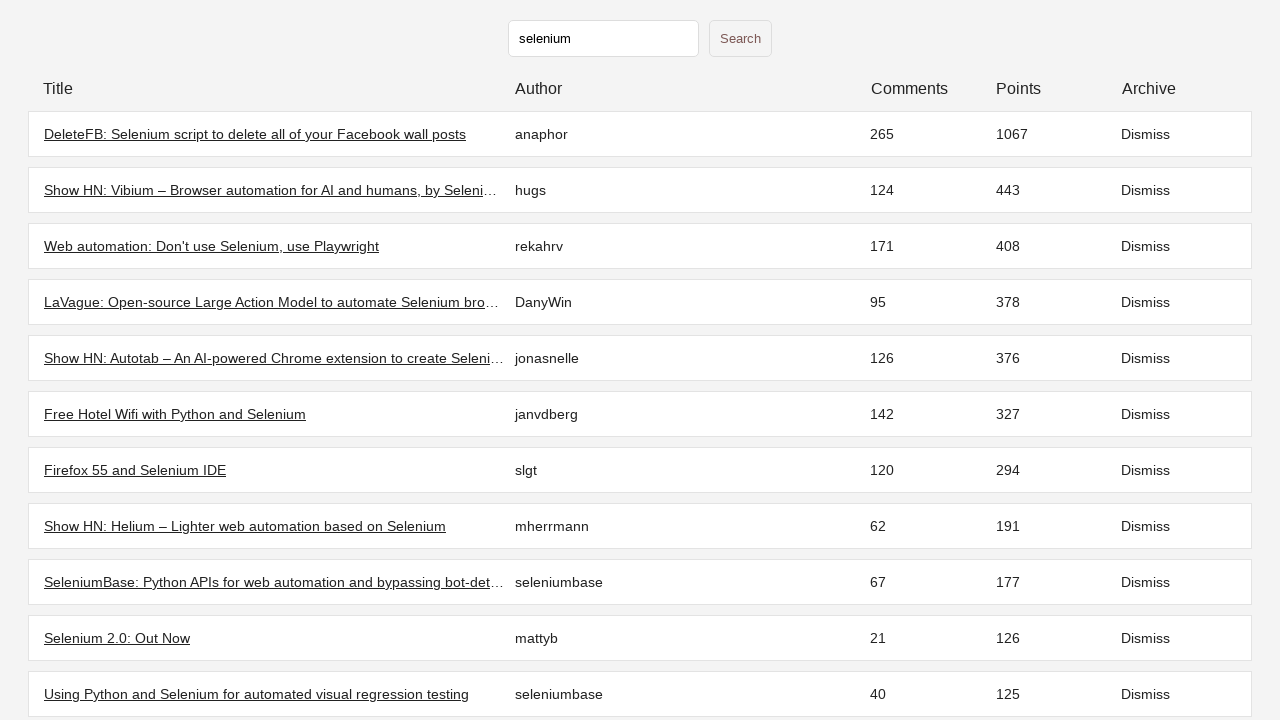

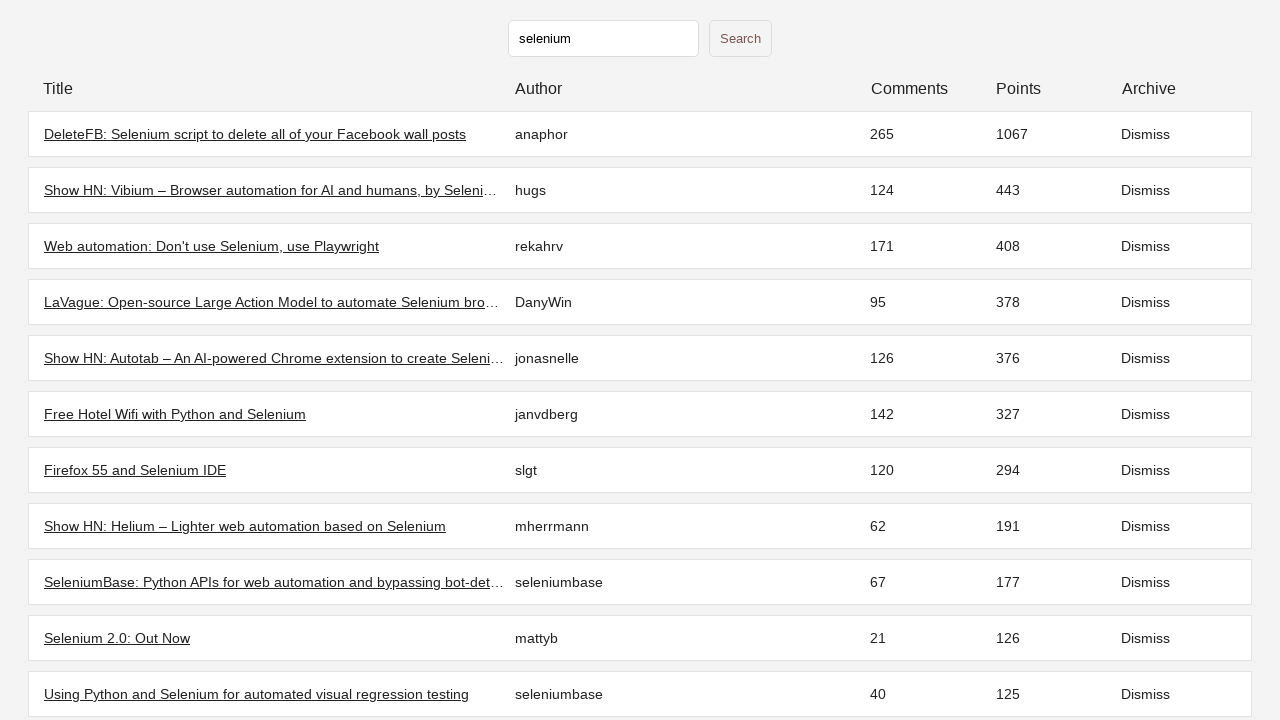